Navigates to Ajio website with notifications disabled

Starting URL: https://www.ajio.com/

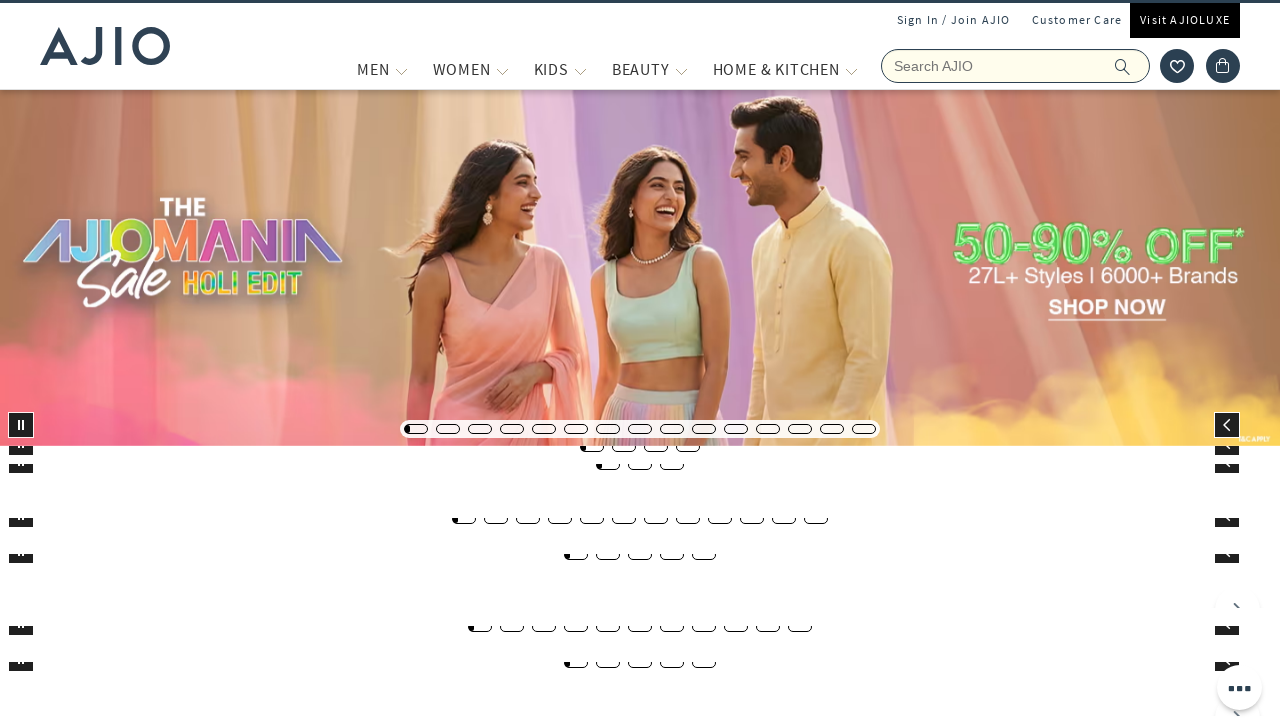

Navigated to Ajio website with notifications disabled
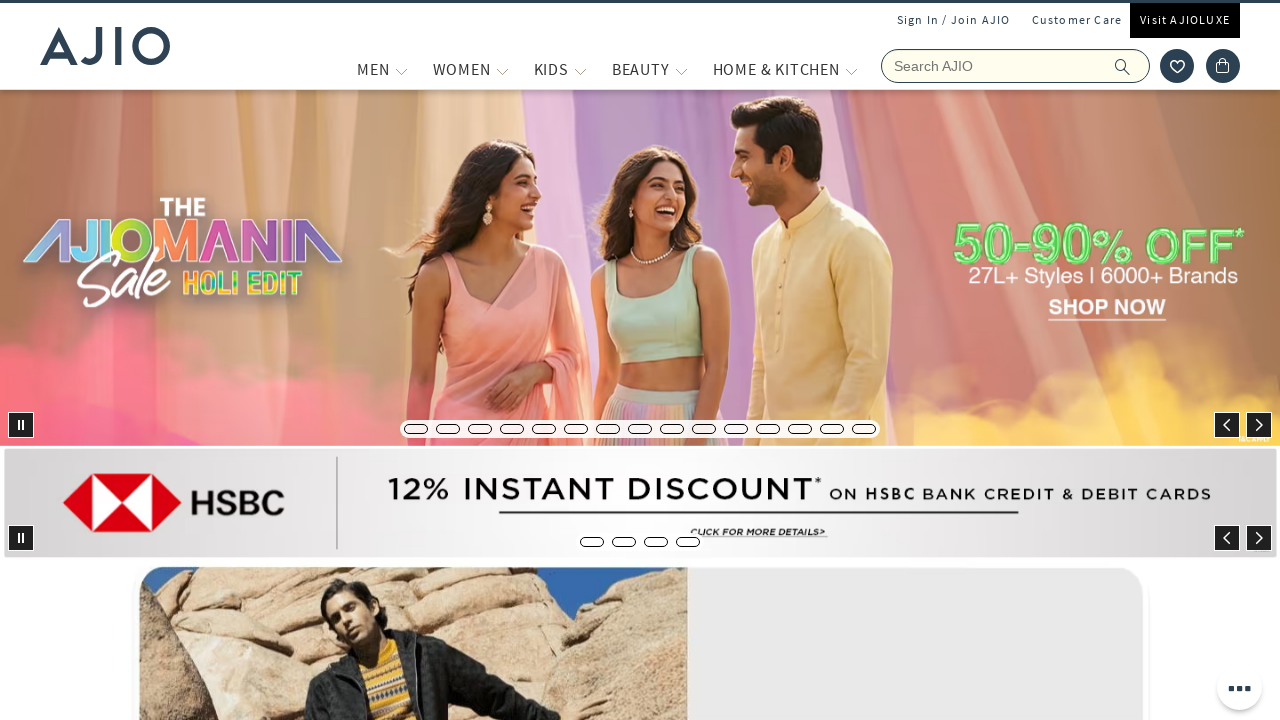

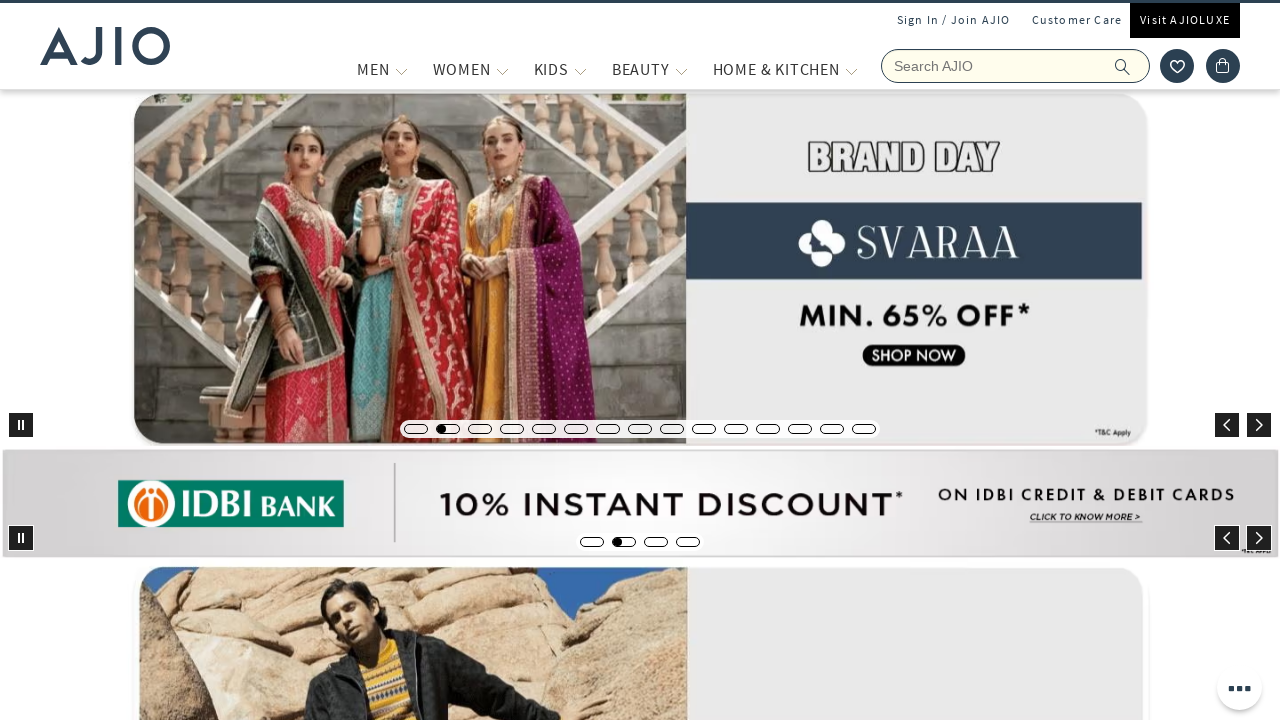